Tests dynamic content generation by clicking a generate button and waiting for specific text ("release") to appear in a designated element.

Starting URL: https://training-support.net/webelements/dynamic-content

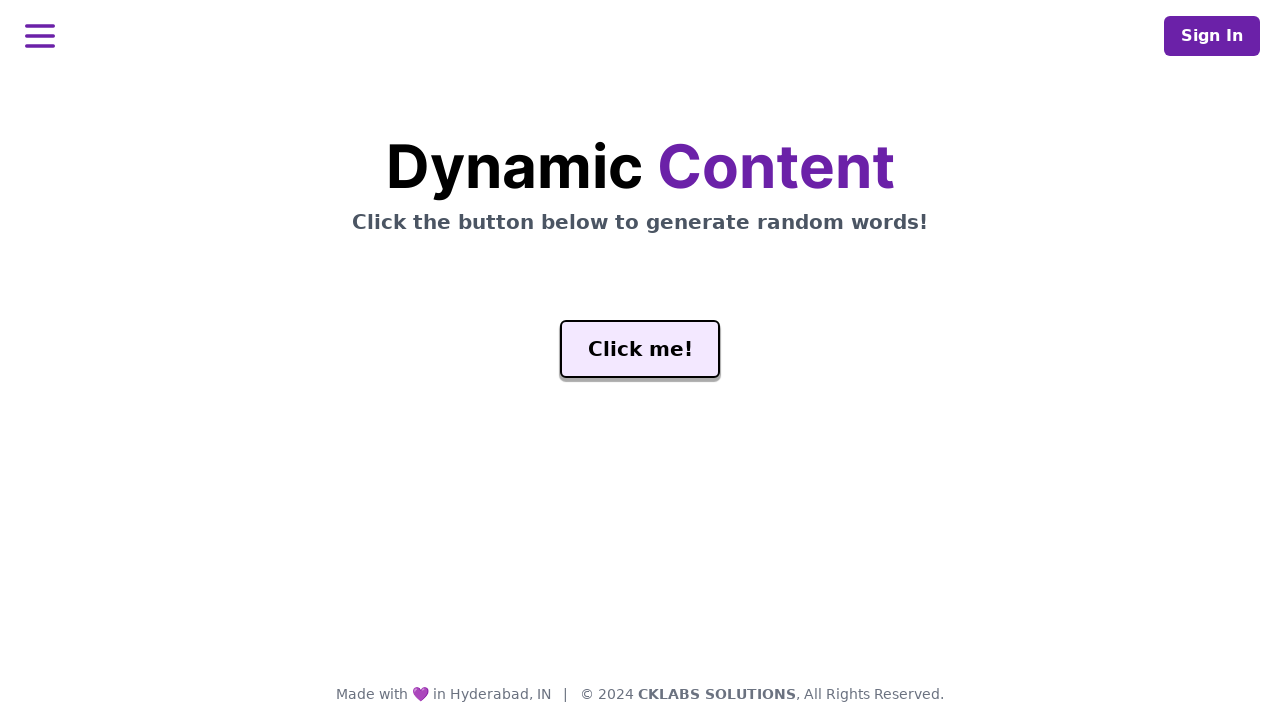

Clicked the generate button to trigger dynamic content at (640, 349) on #genButton
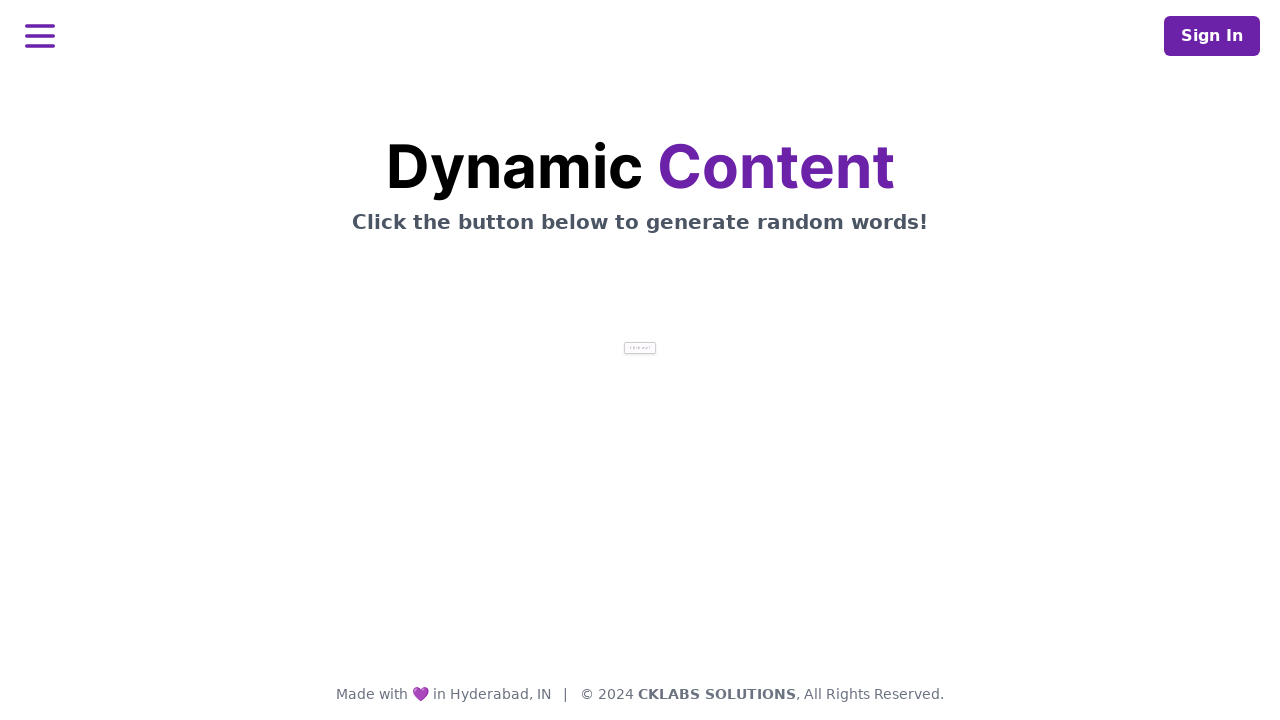

Waited for the word element to contain the text 'release'
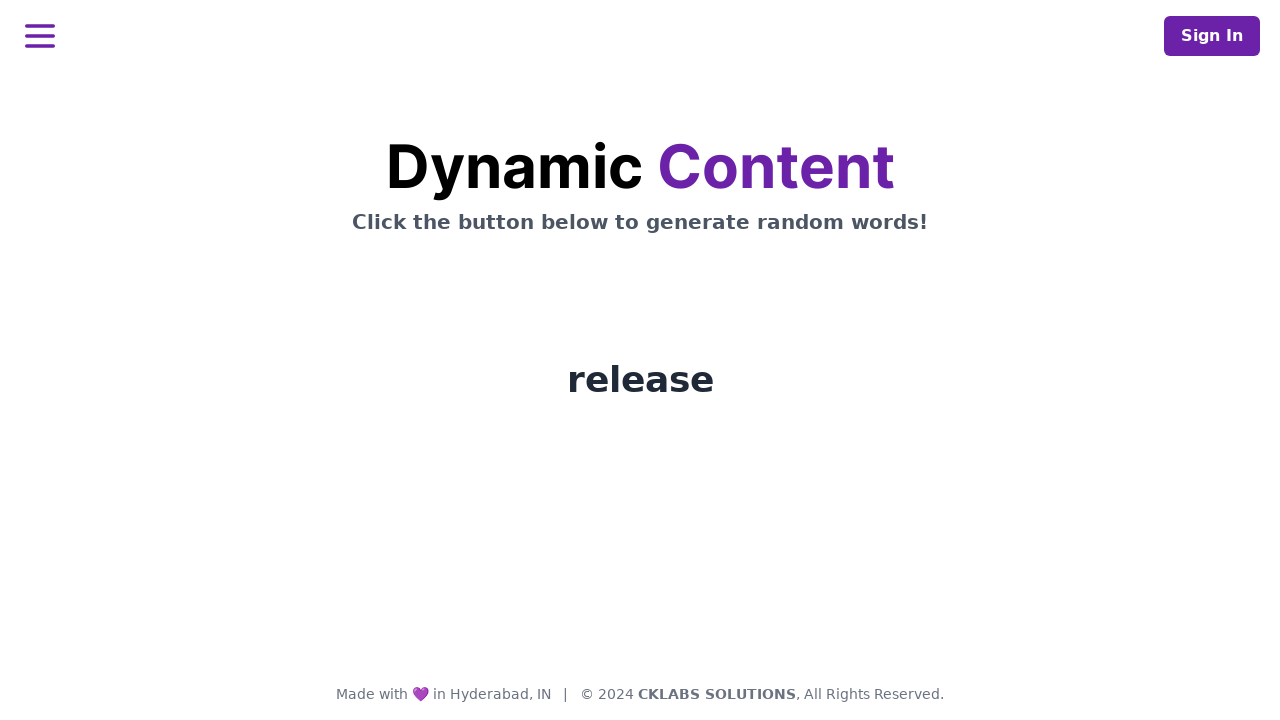

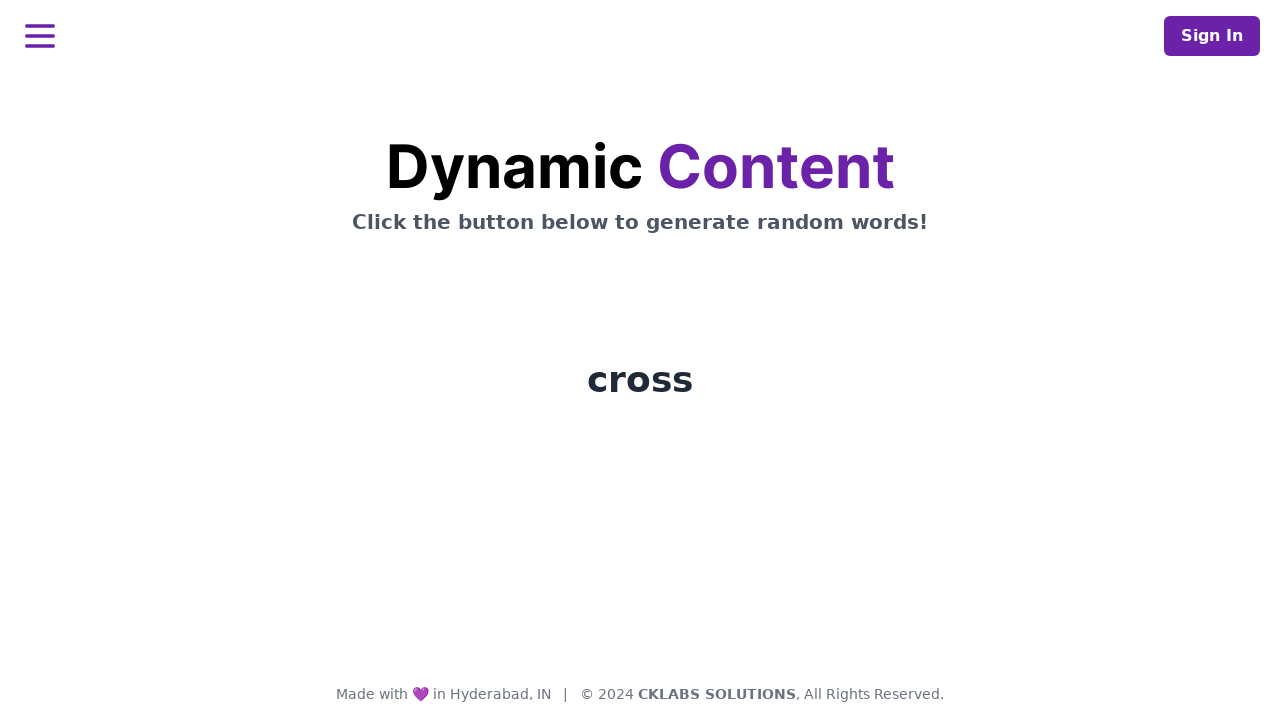